Tests JavaScript alert functionality by clicking a button to trigger an alert, accepting it, and verifying the result message

Starting URL: https://the-internet.herokuapp.com/javascript_alerts

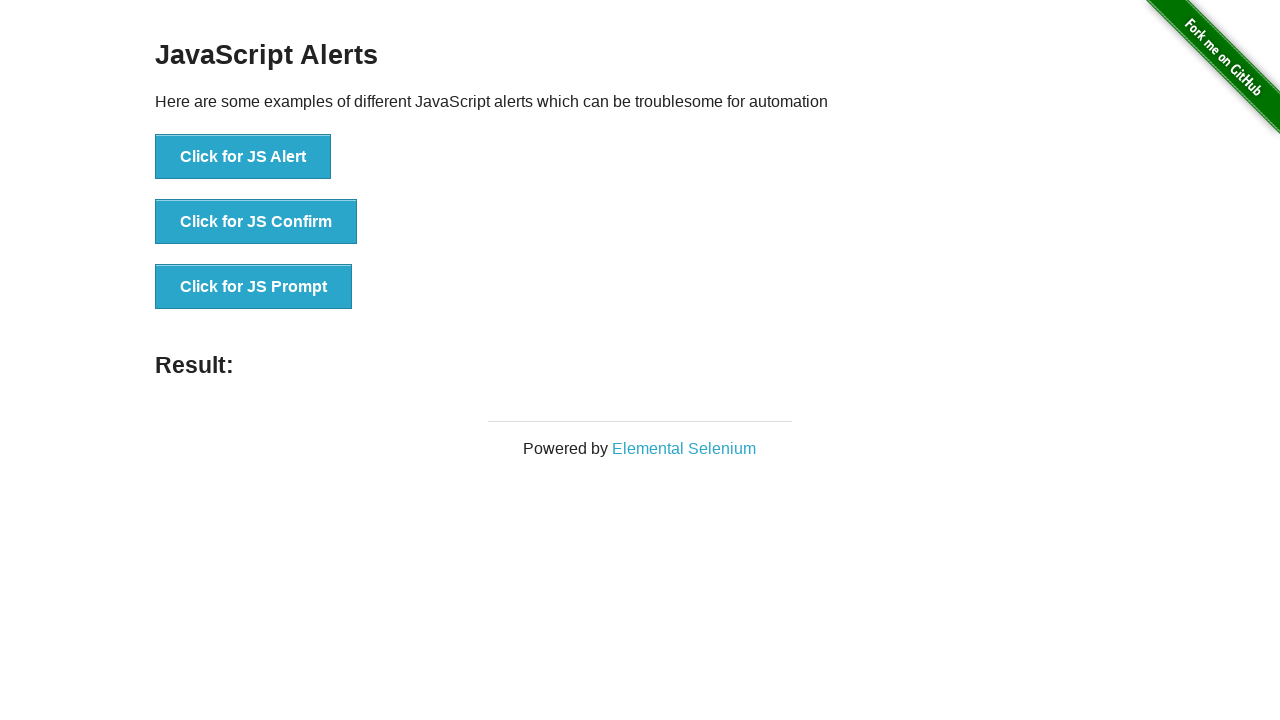

Clicked button to trigger JavaScript alert at (243, 157) on text='Click for JS Alert'
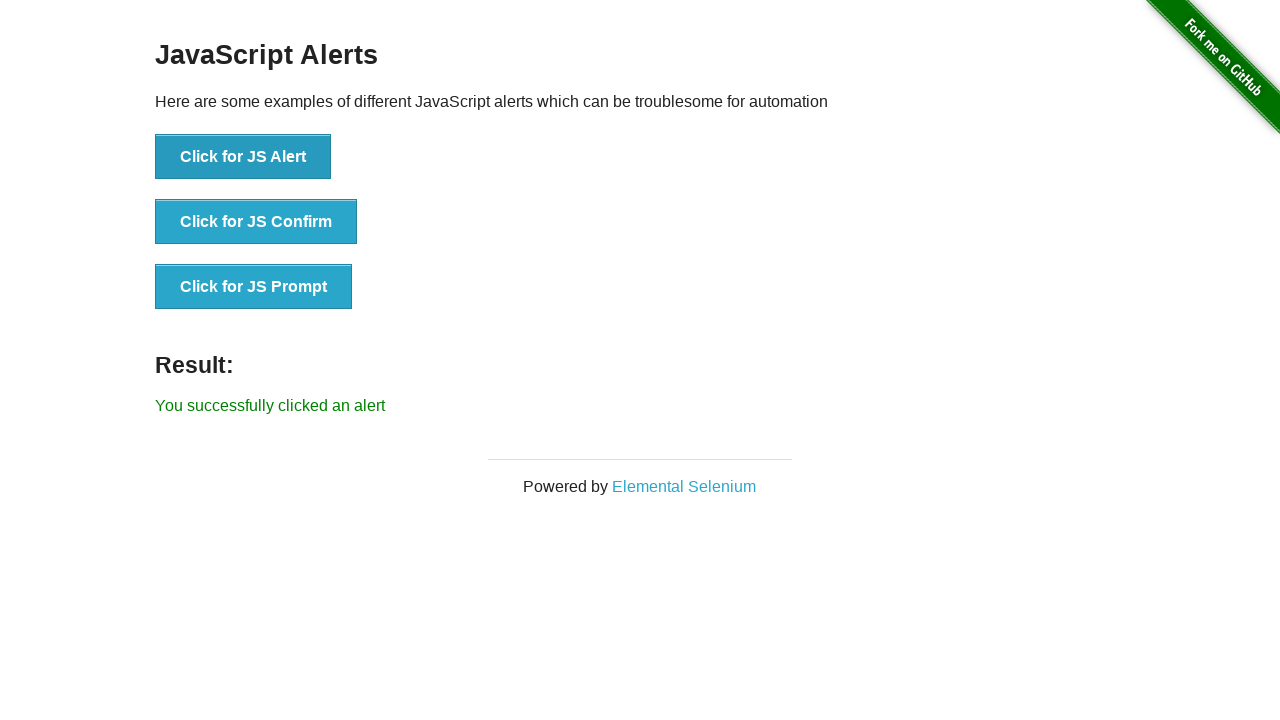

Set up dialog handler to accept alerts
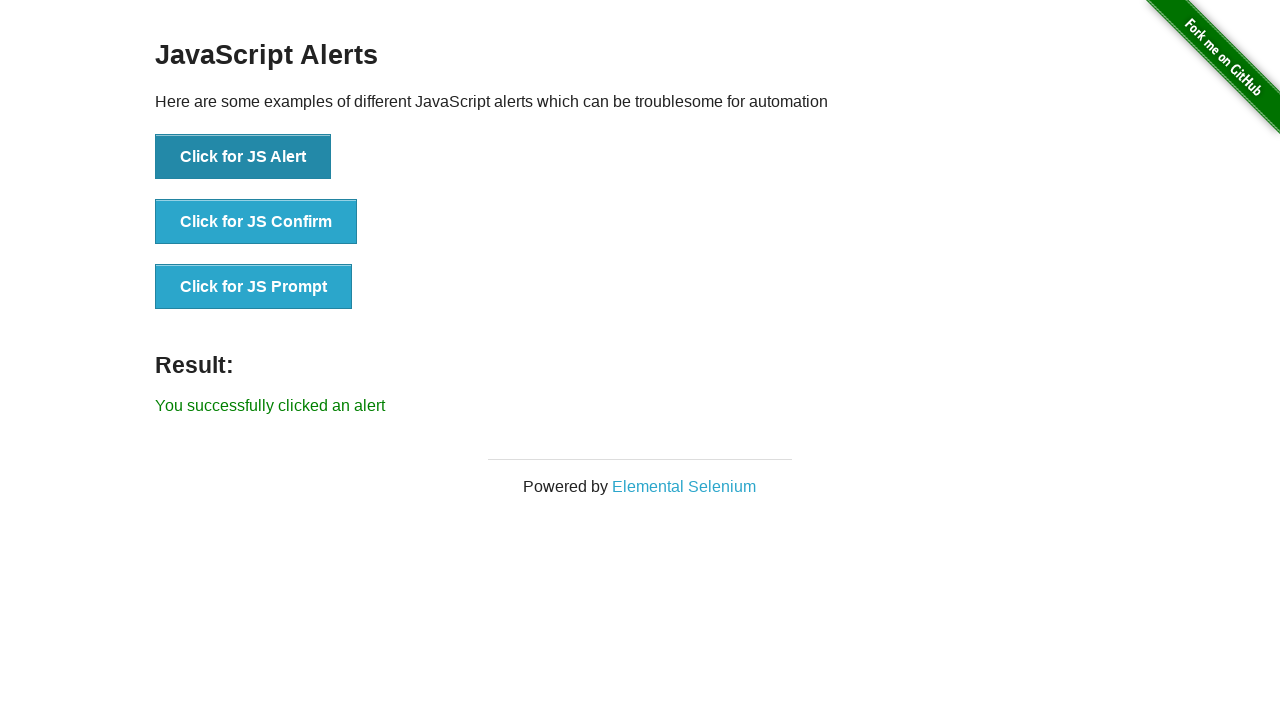

Verified success message appeared after accepting alert
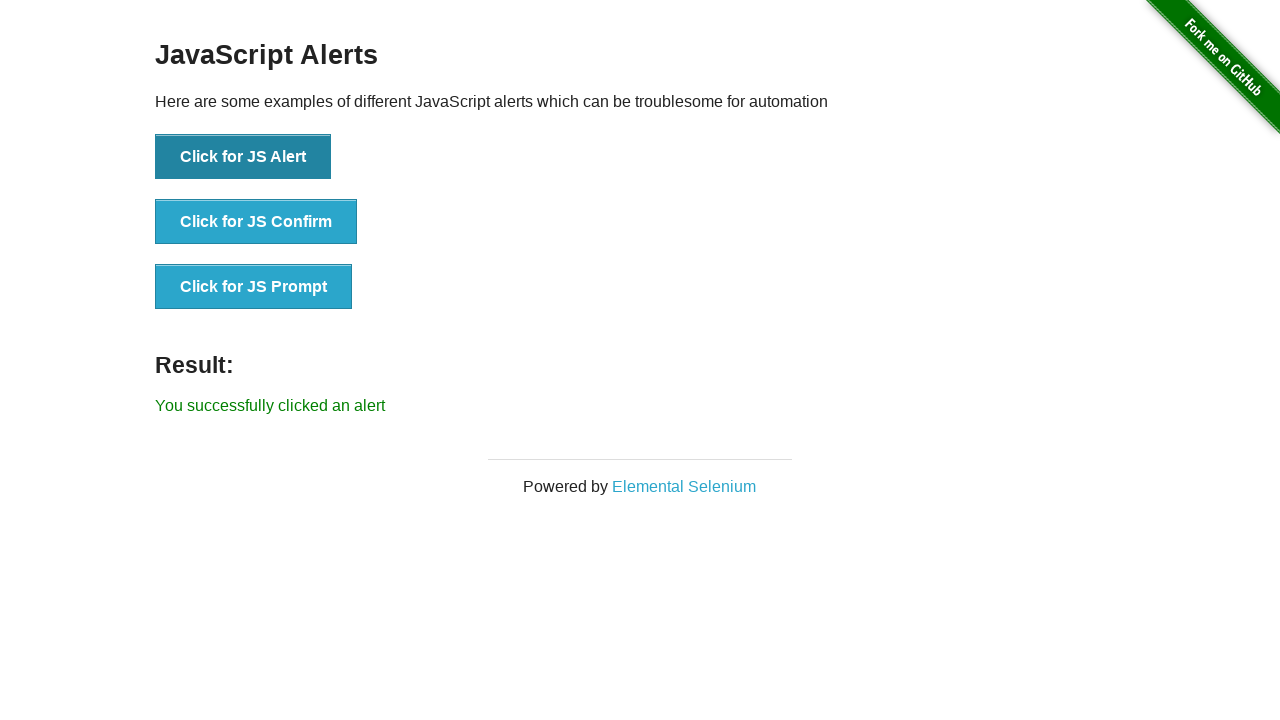

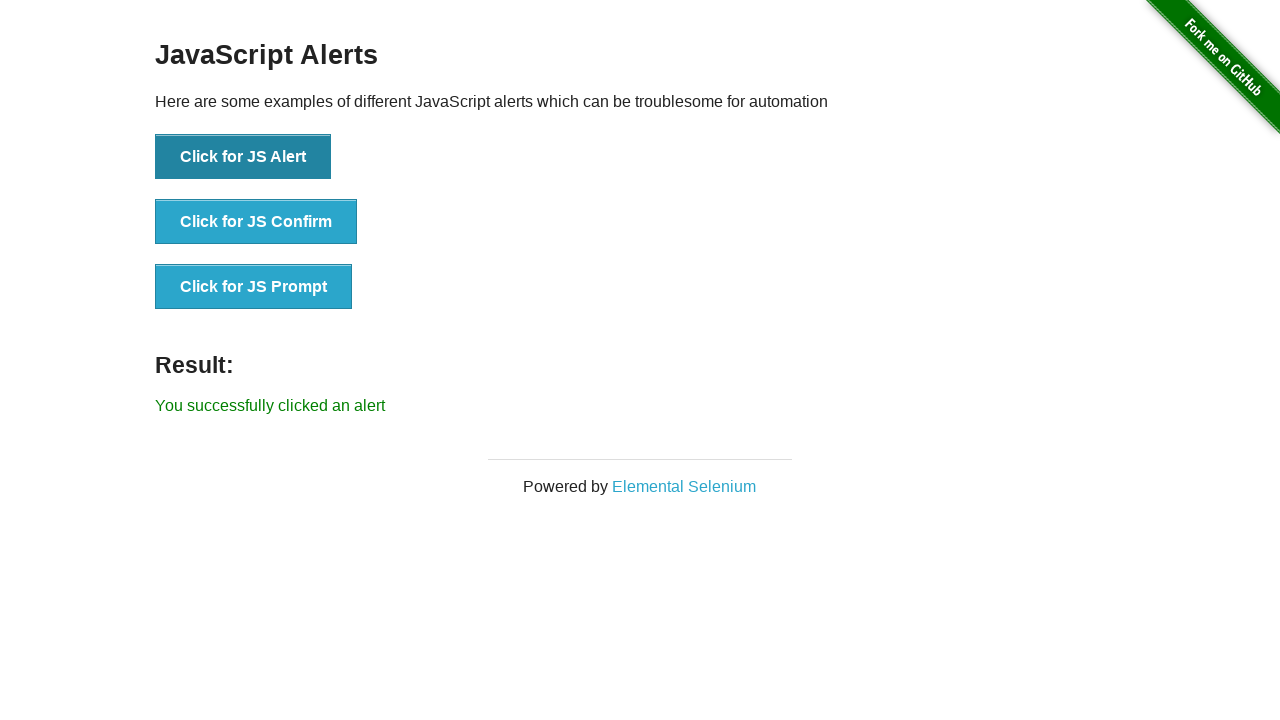